Navigates to the Greens Technology Selenium course content page to verify it loads successfully

Starting URL: http://greenstech.in/selenium-course-content.html

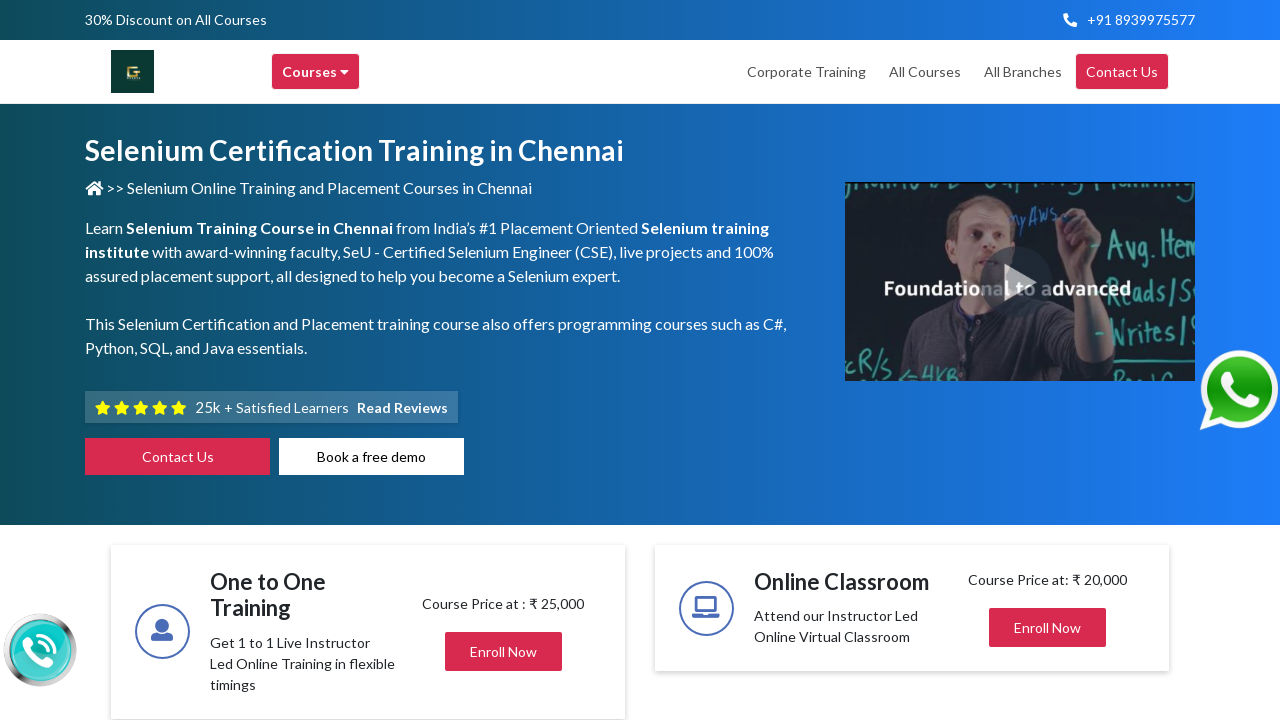

Waited for page to load - DOM content loaded
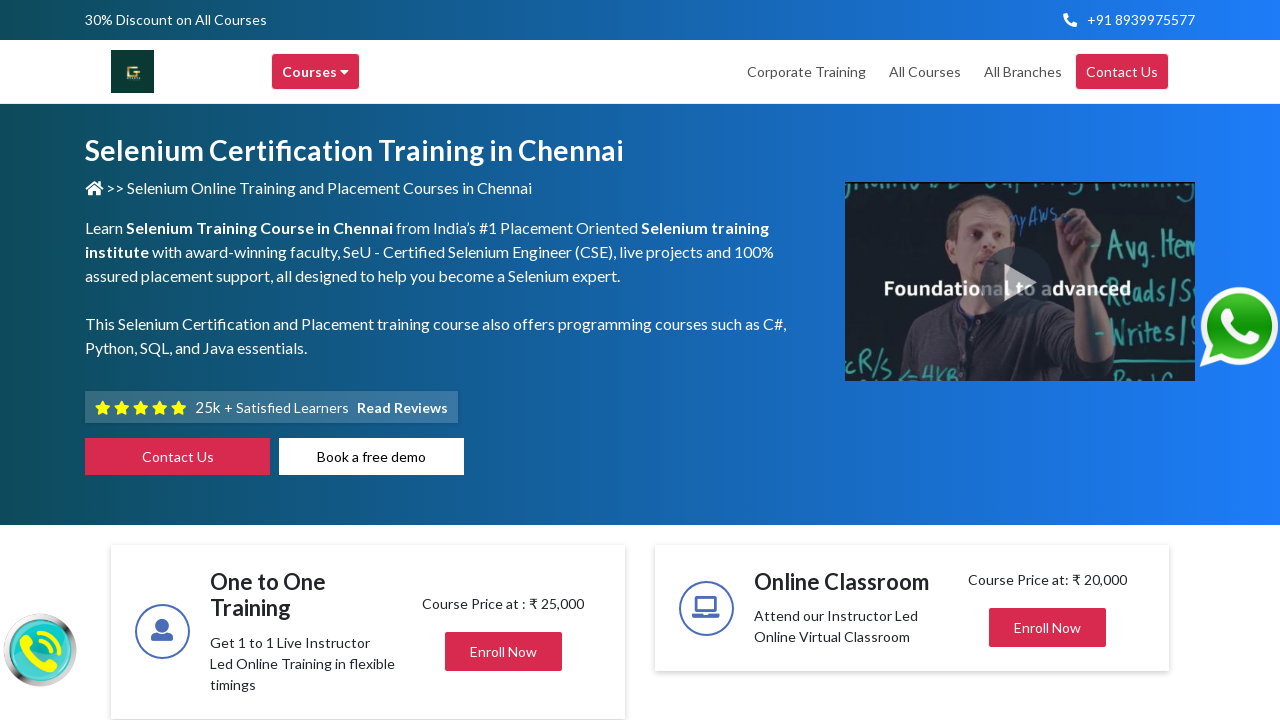

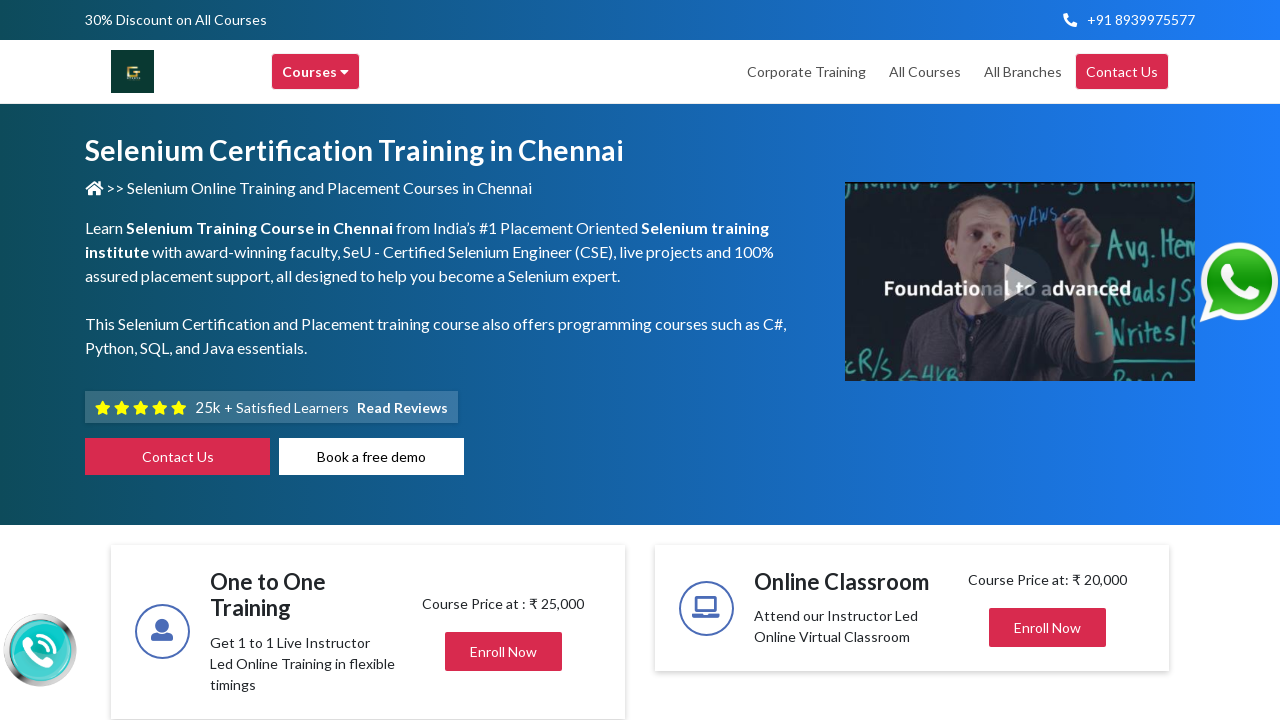